Navigates to the shivaconceptsolution.com website

Starting URL: https://shivaconceptsolution.com/

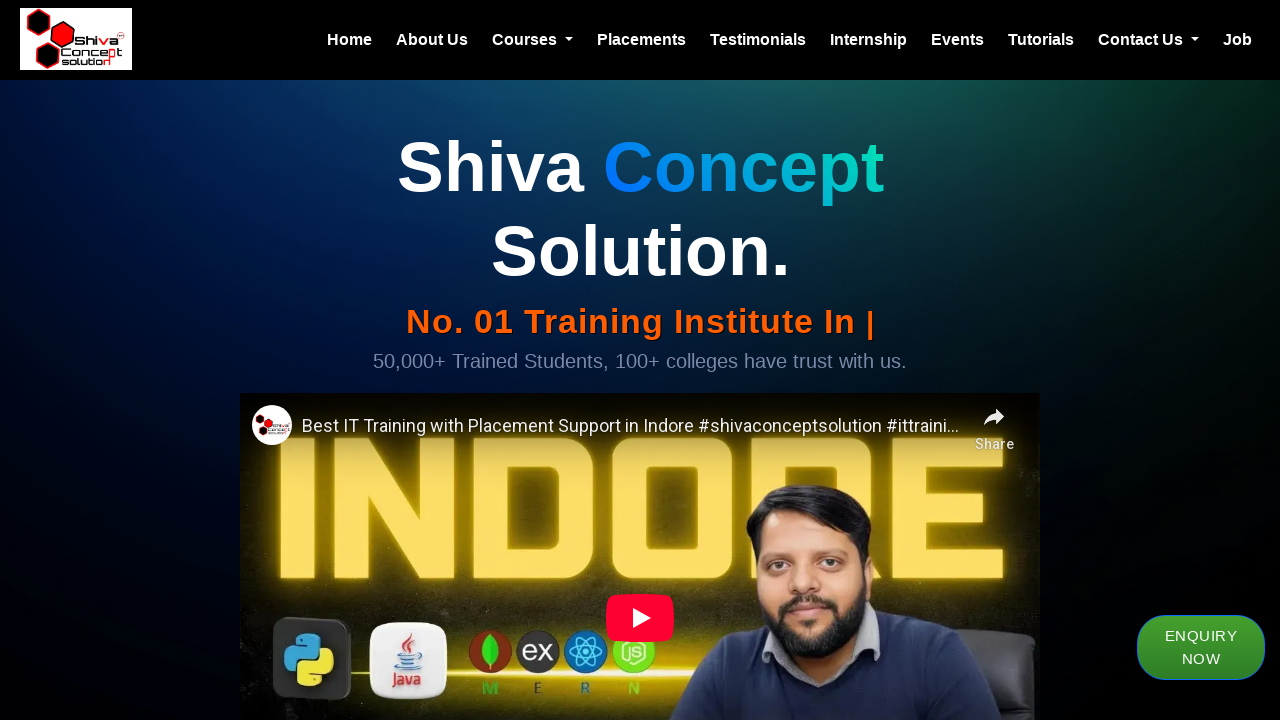

Navigated to shivaconceptsolution.com website
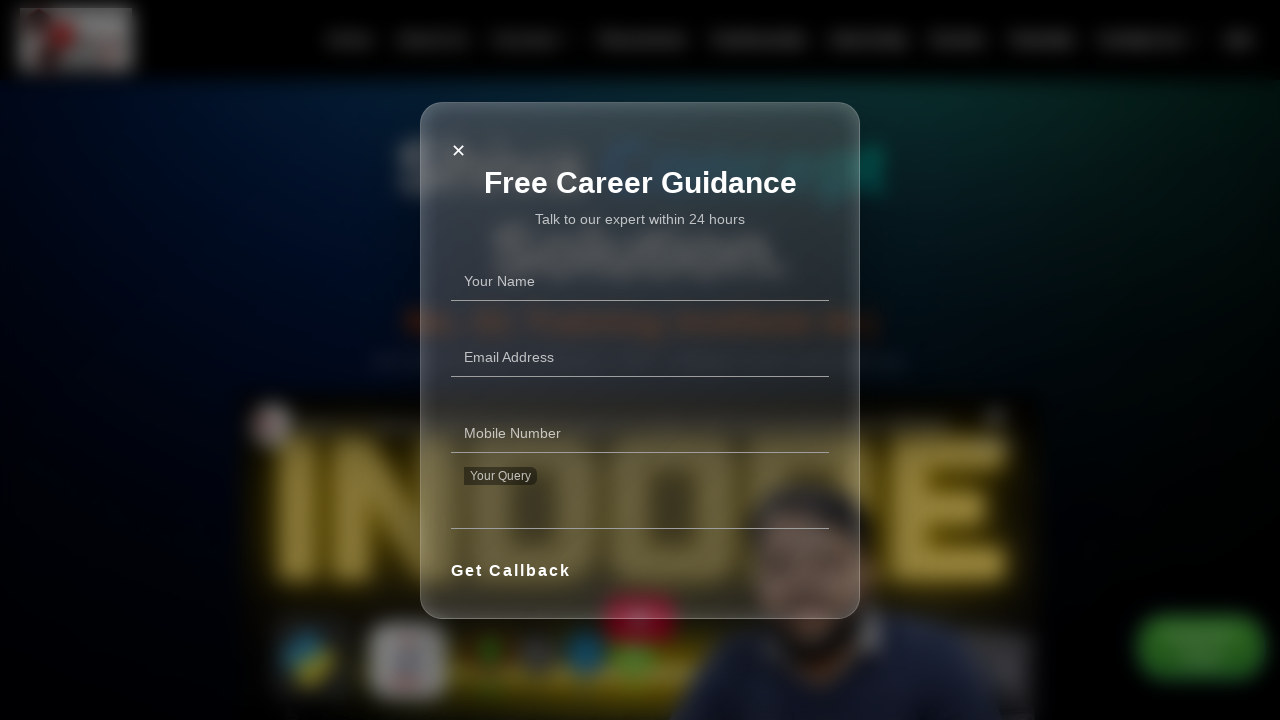

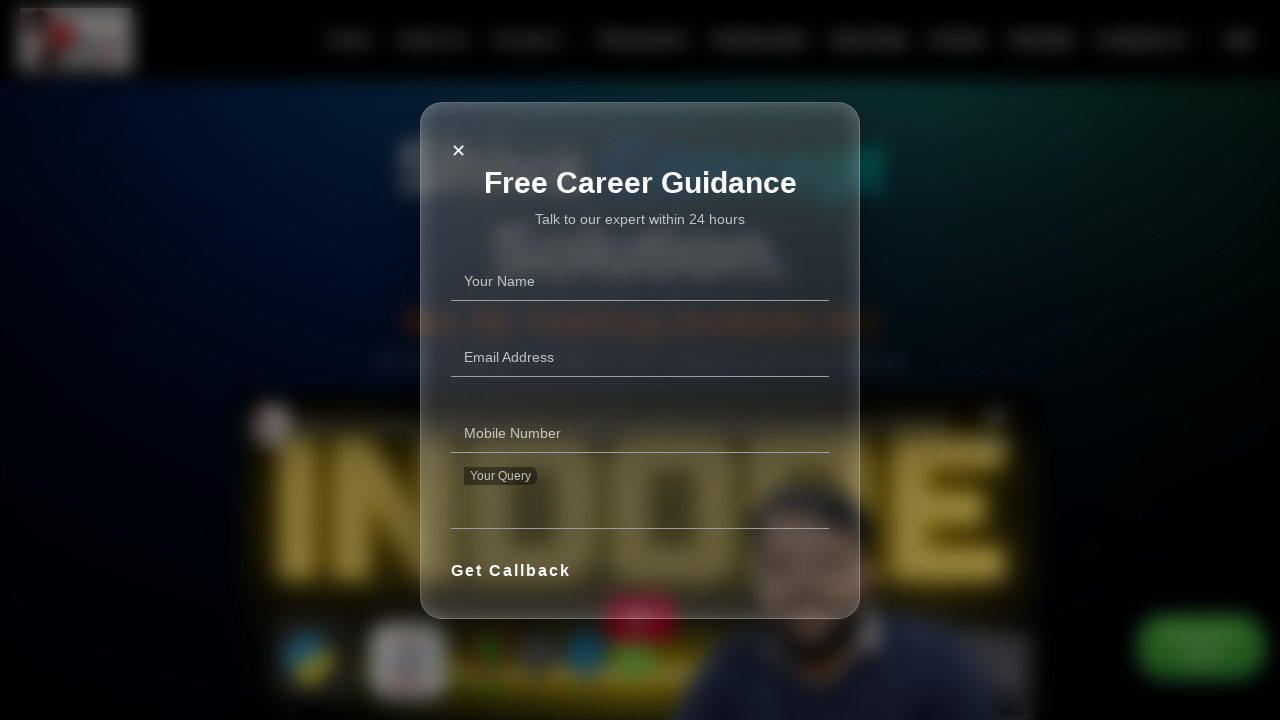